Executes JavaScript commands to change the document title and display an alert on a test page

Starting URL: http://suninjuly.github.io/selects1.html

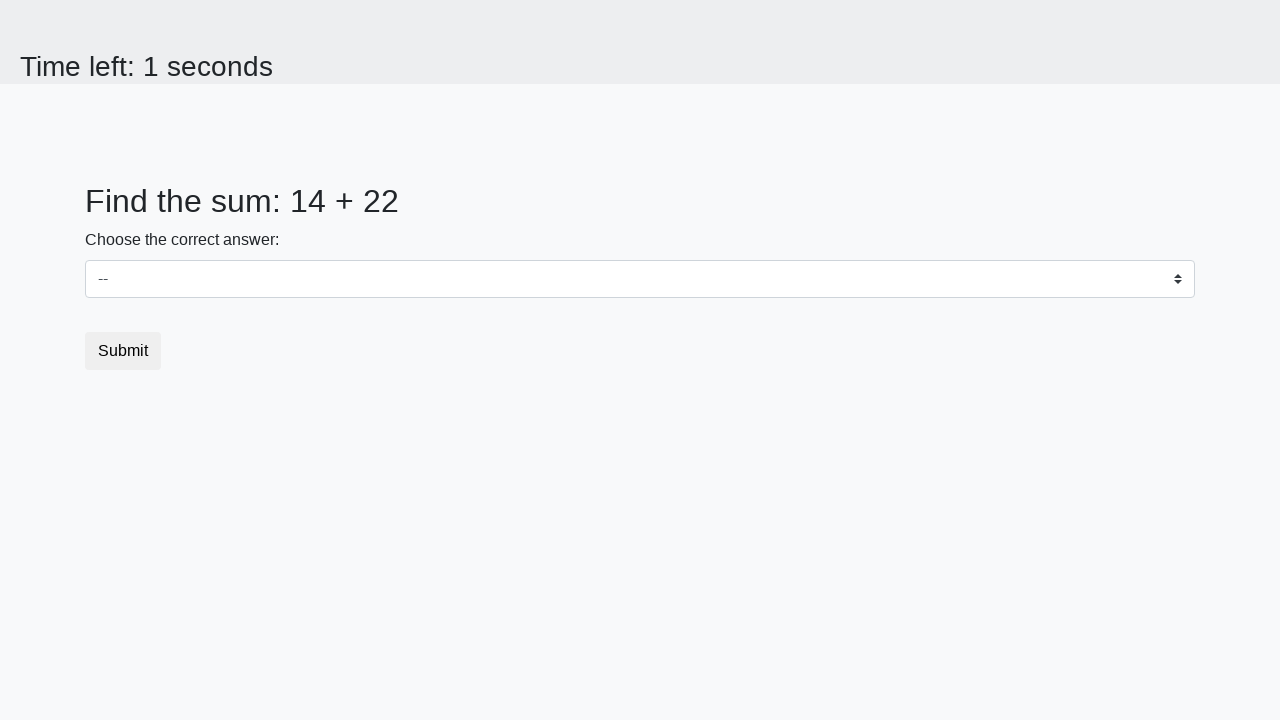

Executed JavaScript to change document title to 'Script executing'
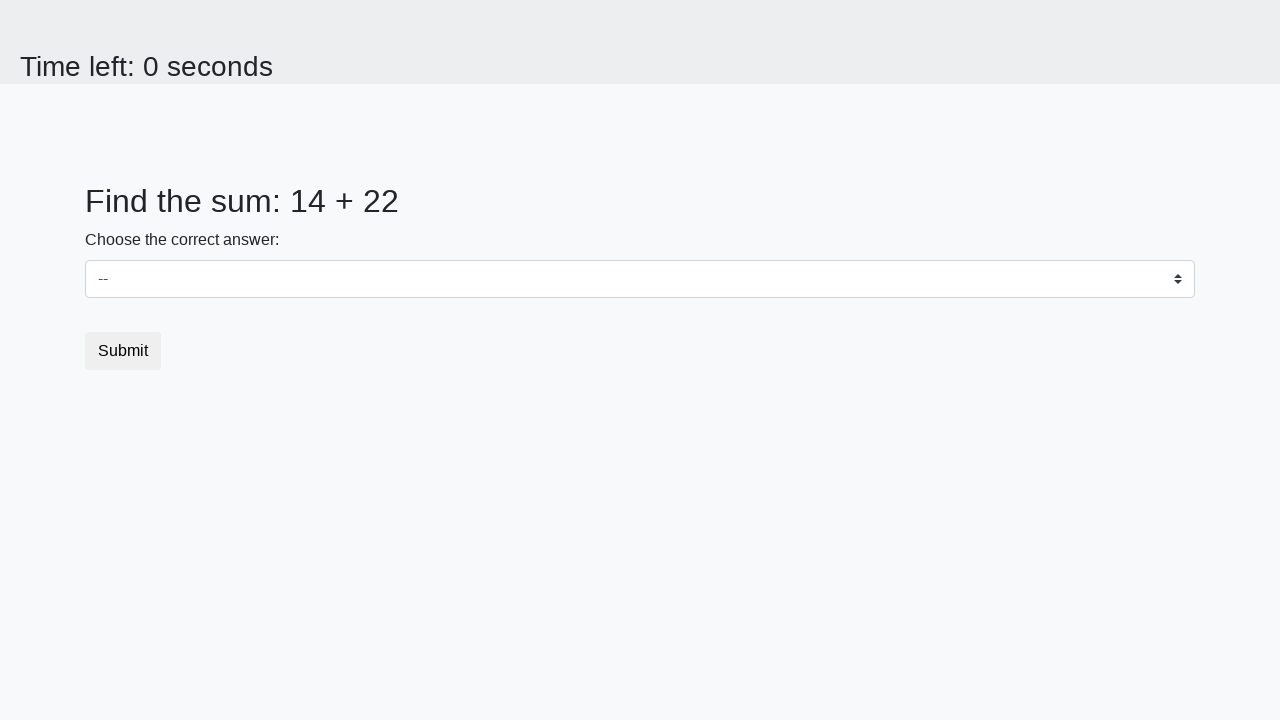

Set up dialog handler to accept alerts
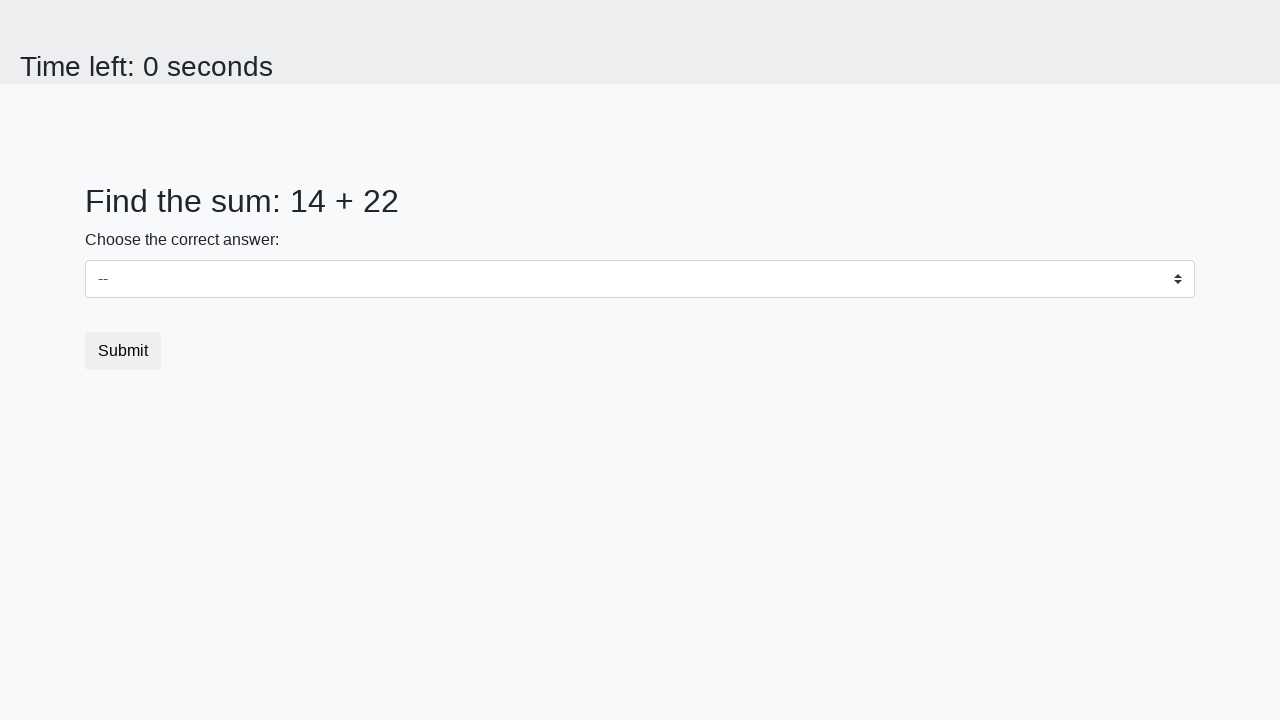

Executed JavaScript to display alert with message 'Robots at work'
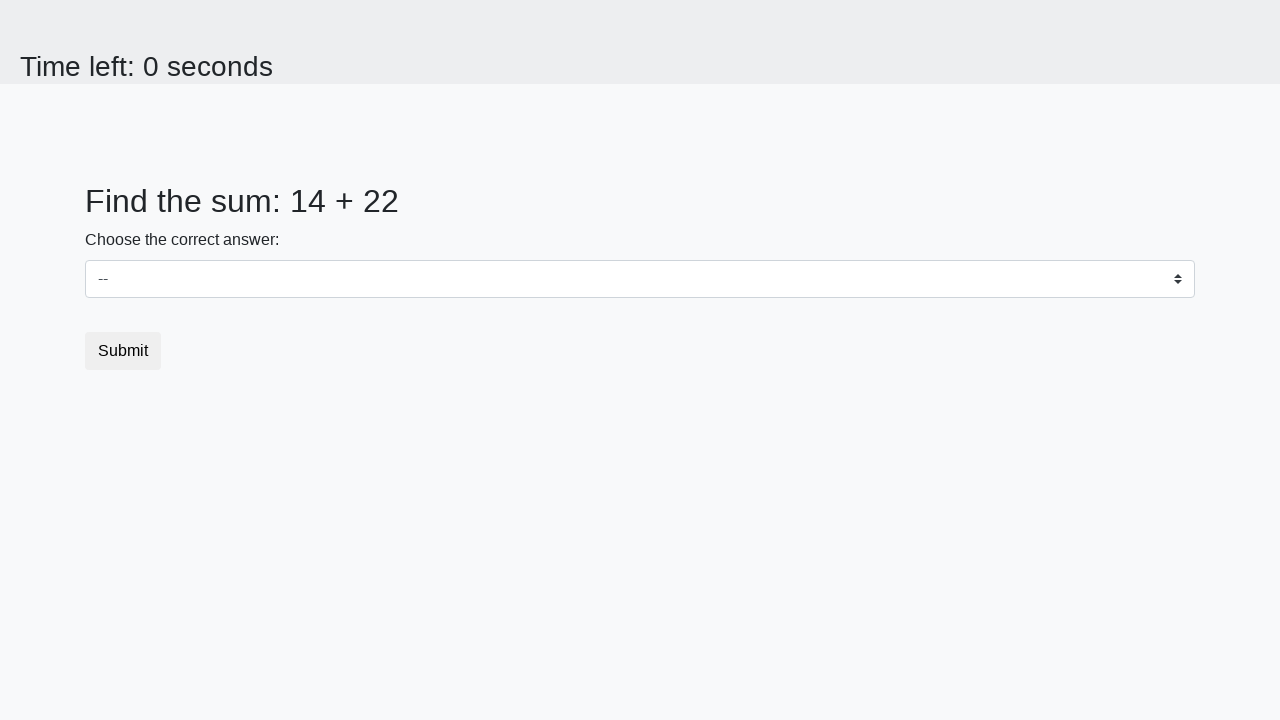

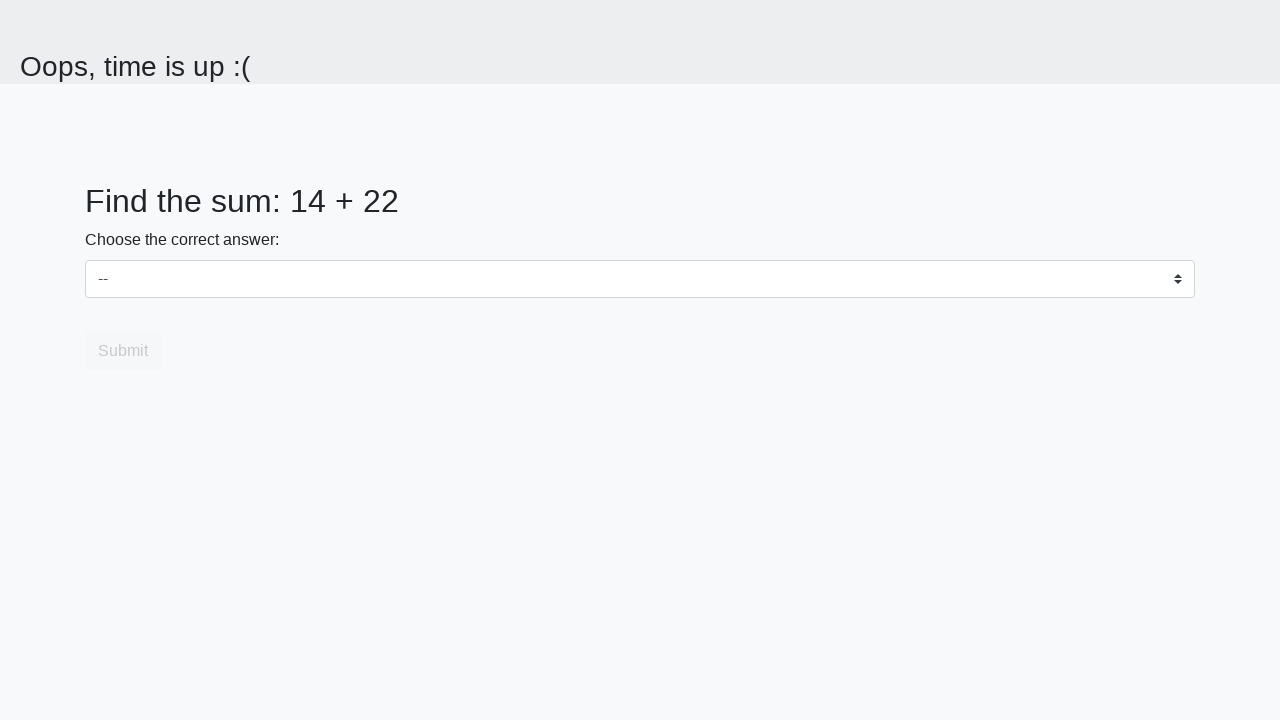